Tests form interaction on a QA practice page by selecting a radio button and using an autocomplete input field with keyboard navigation to select a suggestion.

Starting URL: http://www.qaclickacademy.com/practice.php

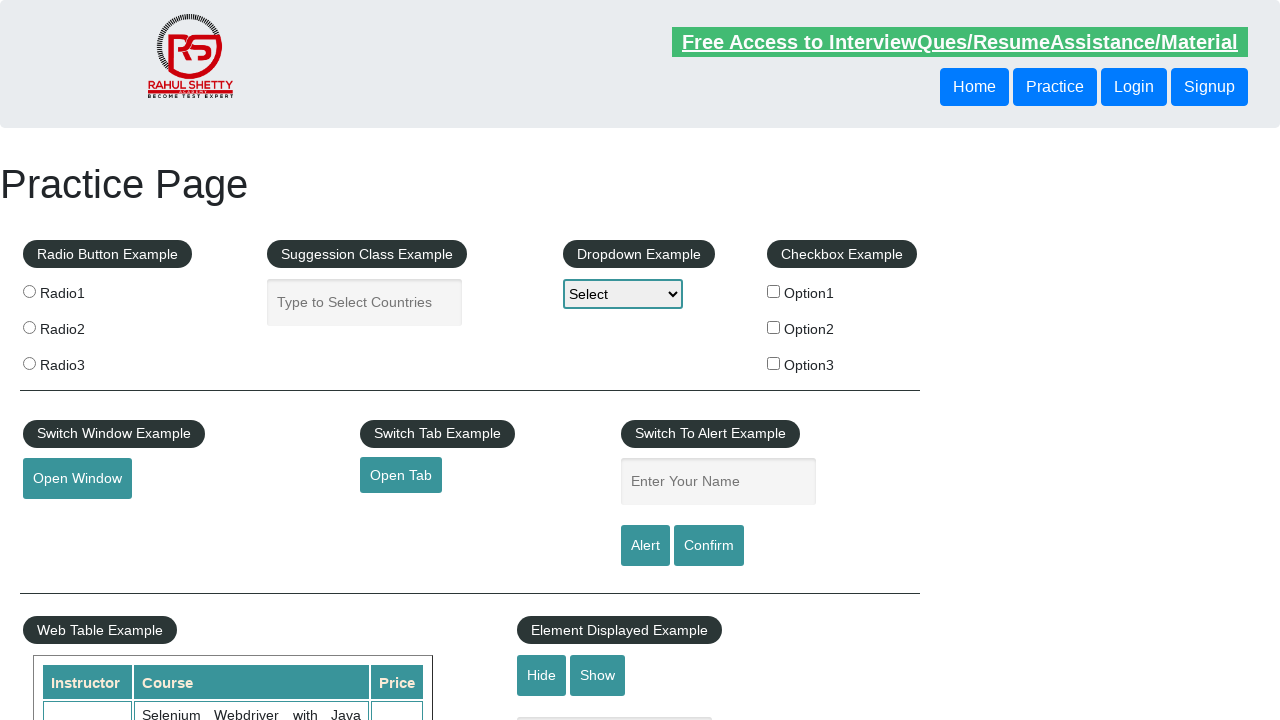

Clicked the third radio button (radio3) at (29, 363) on input[name='radioButton'][value='radio3']
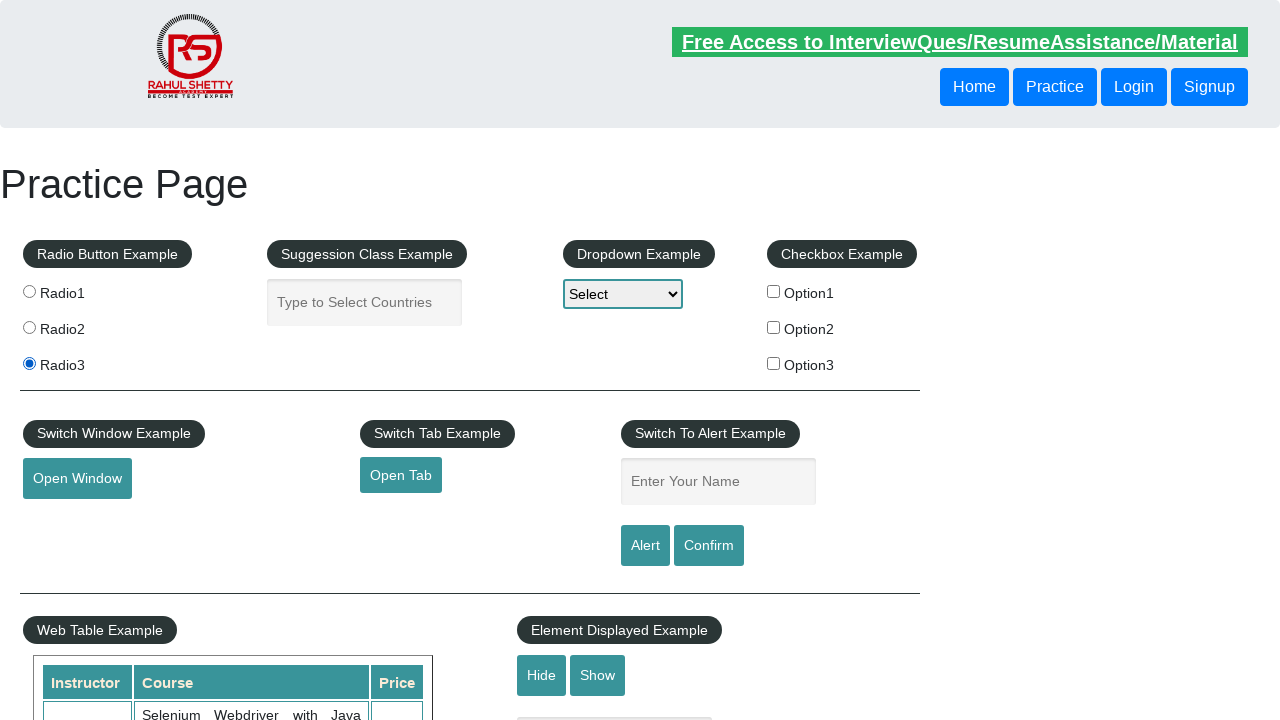

Filled autocomplete field with 'uni' on input#autocomplete
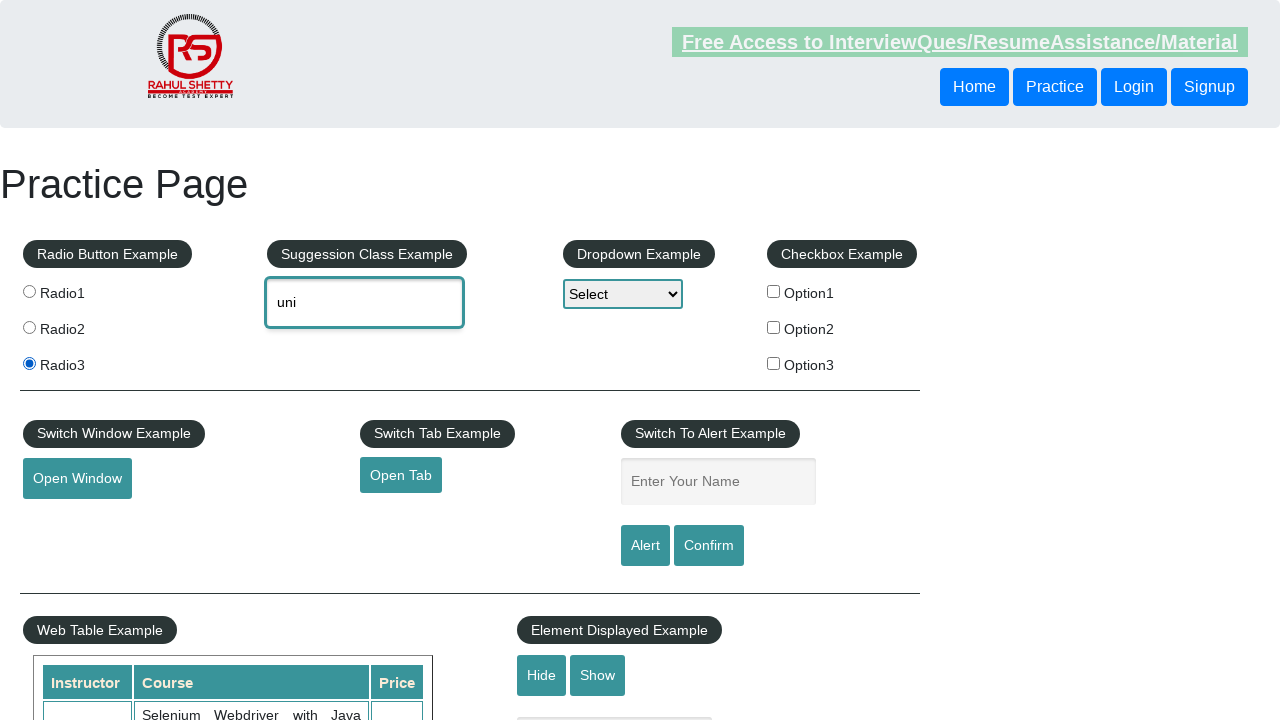

Pressed ArrowDown in autocomplete field (iteration 1/6) on input#autocomplete
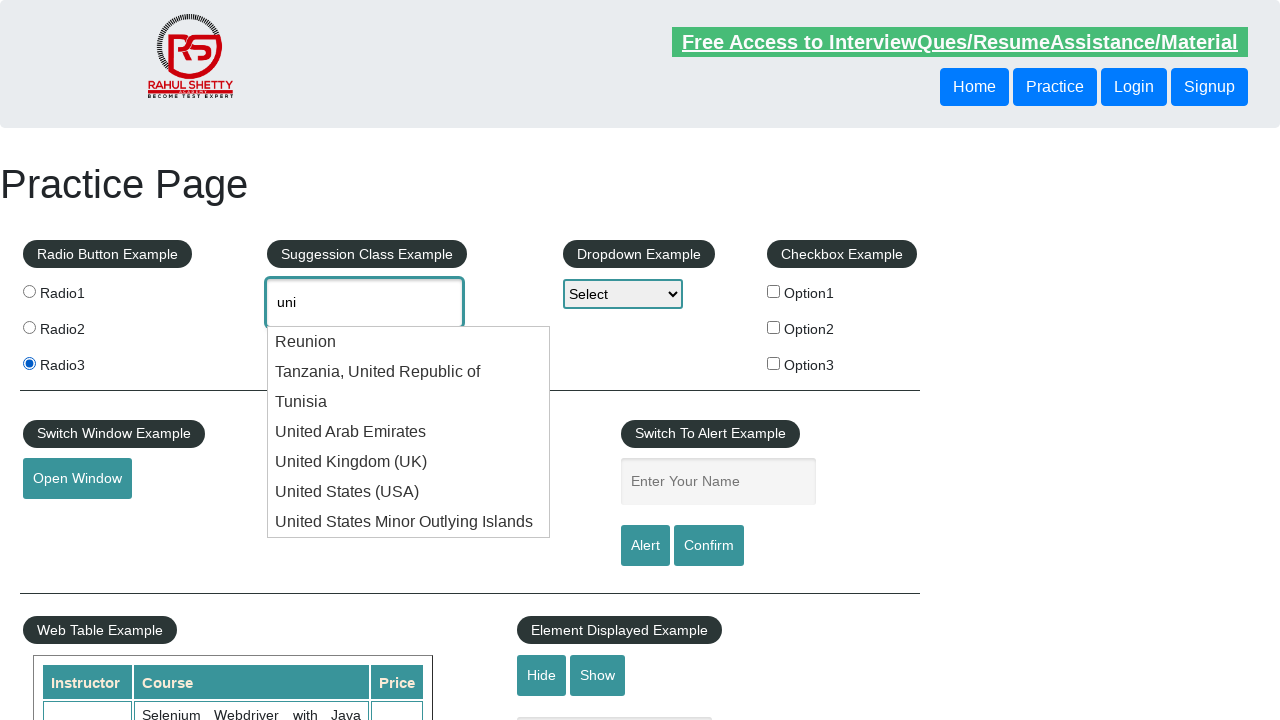

Pressed ArrowDown in autocomplete field (iteration 2/6) on input#autocomplete
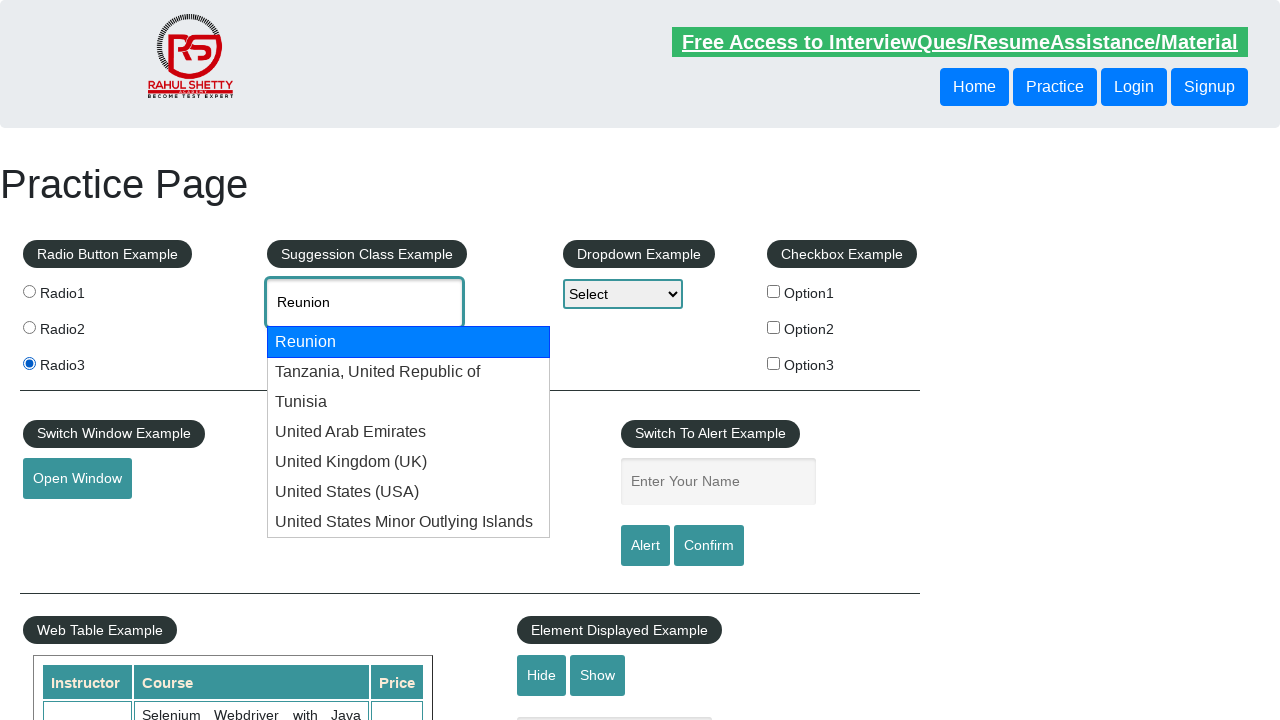

Pressed ArrowDown in autocomplete field (iteration 3/6) on input#autocomplete
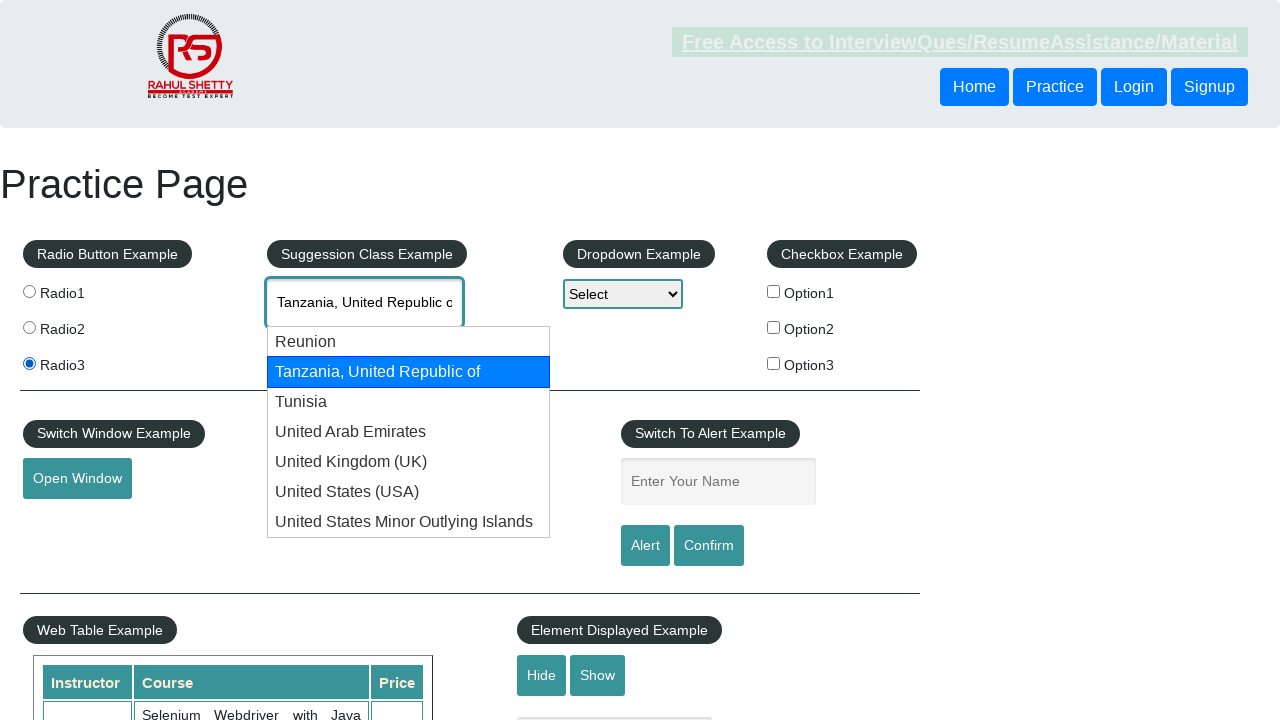

Pressed ArrowDown in autocomplete field (iteration 4/6) on input#autocomplete
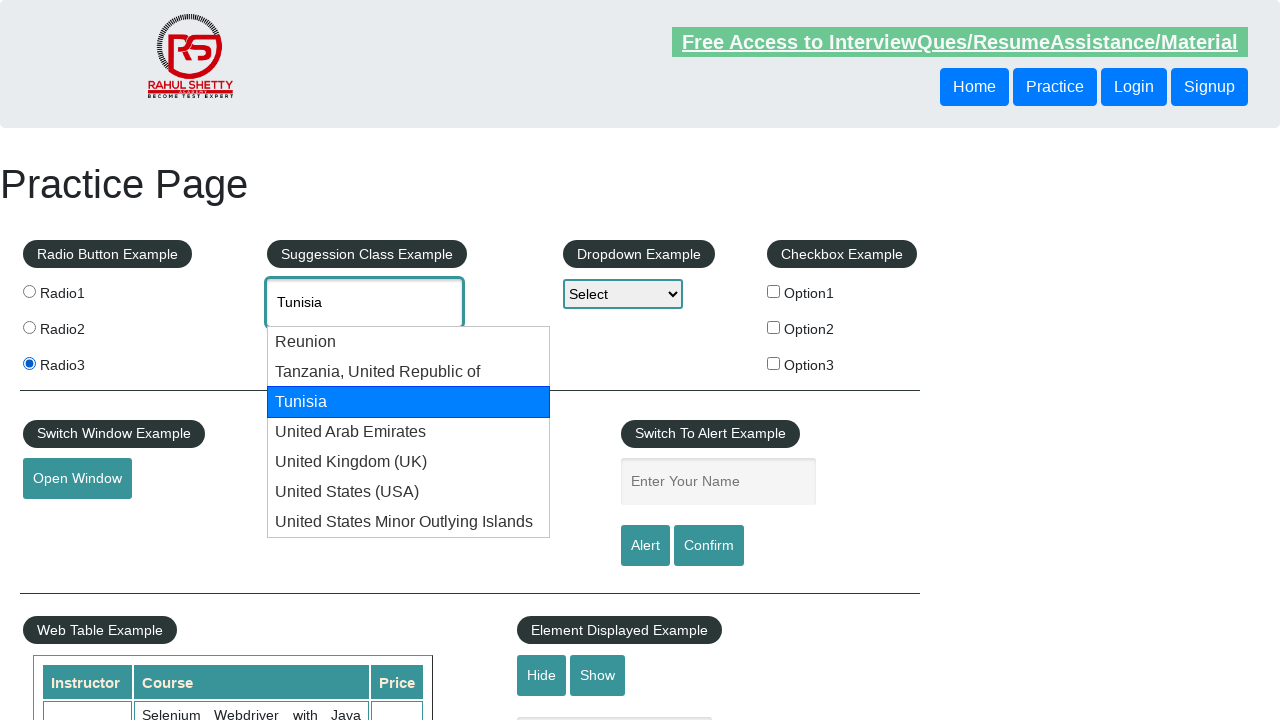

Pressed ArrowDown in autocomplete field (iteration 5/6) on input#autocomplete
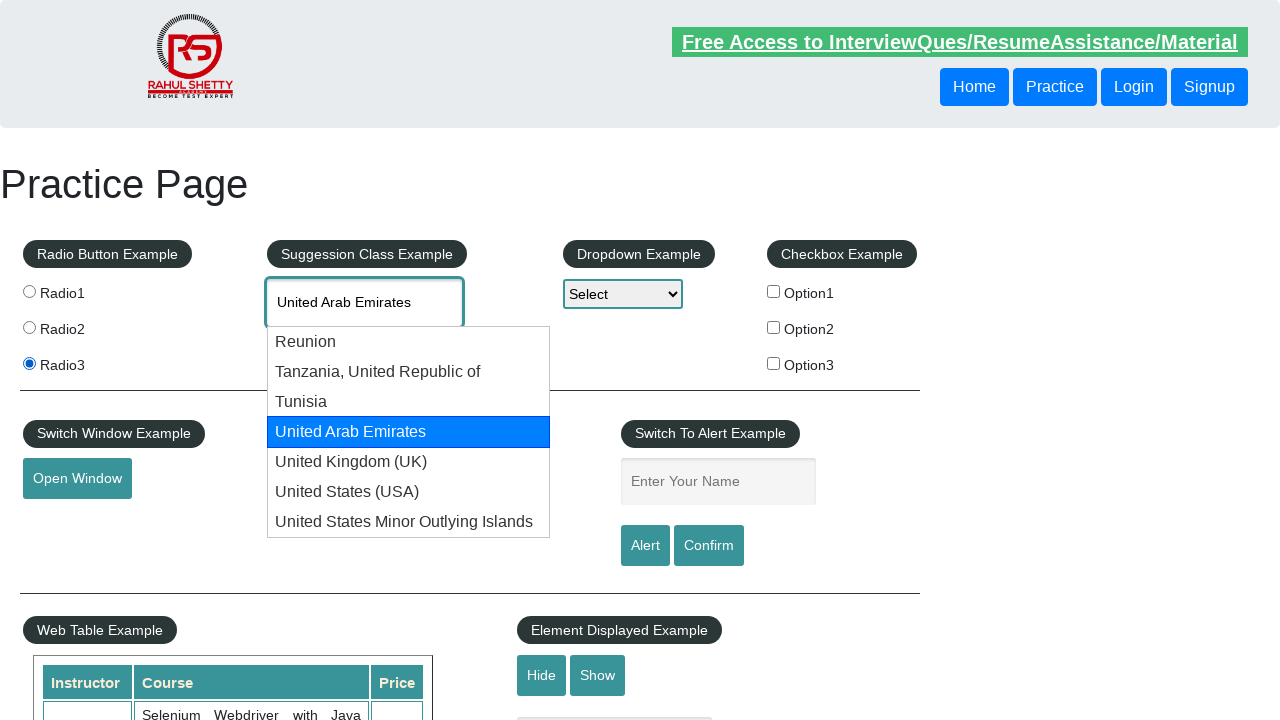

Pressed ArrowDown in autocomplete field (iteration 6/6) on input#autocomplete
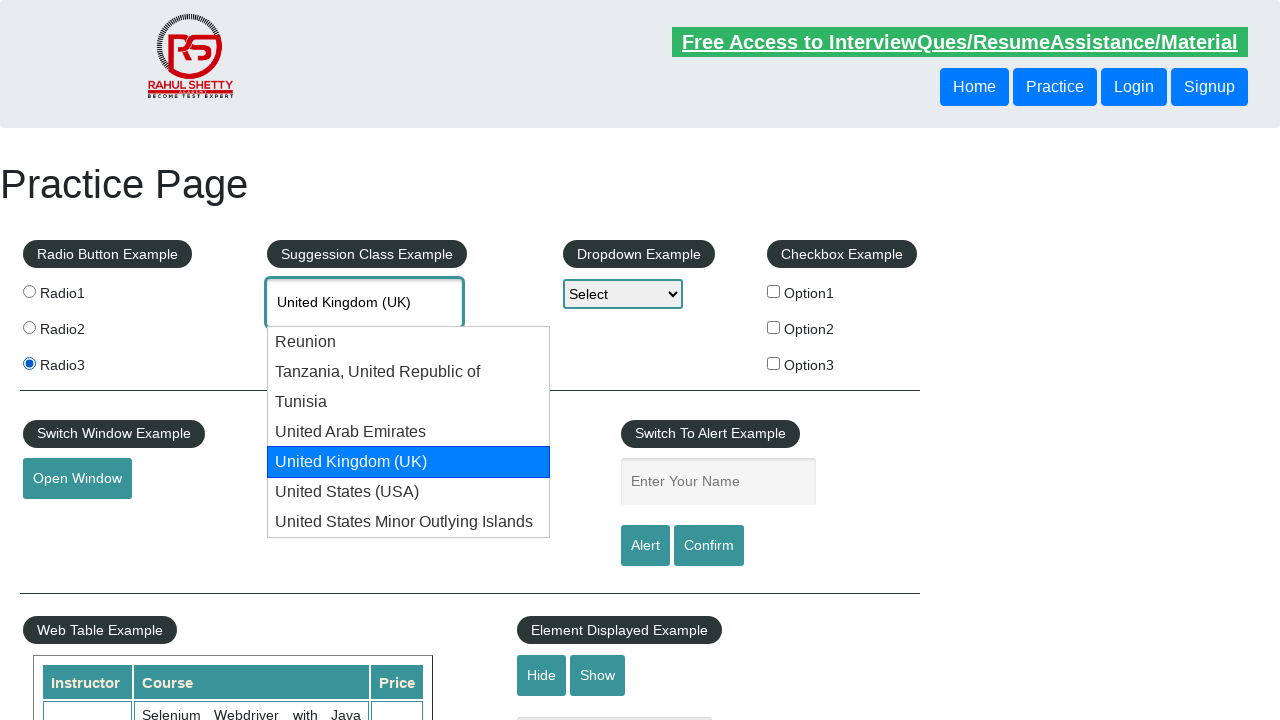

Pressed Enter to select the highlighted autocomplete suggestion on input#autocomplete
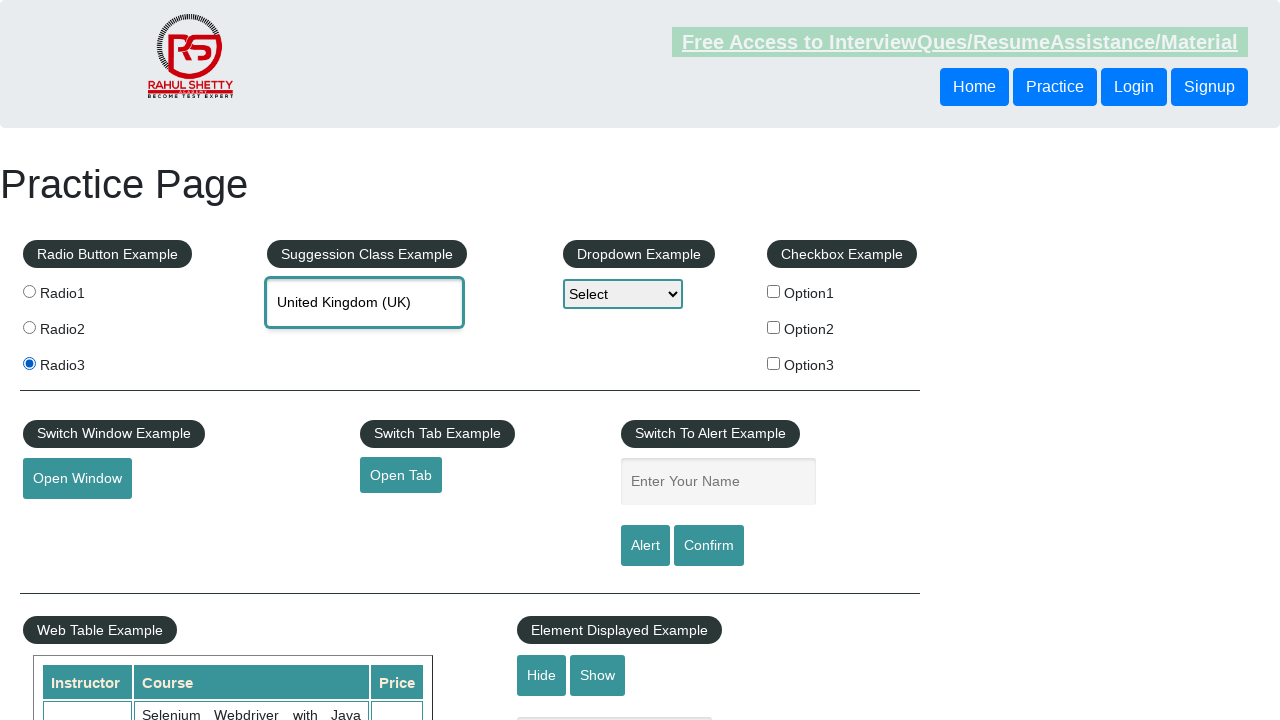

Waited 1000ms for selection to complete
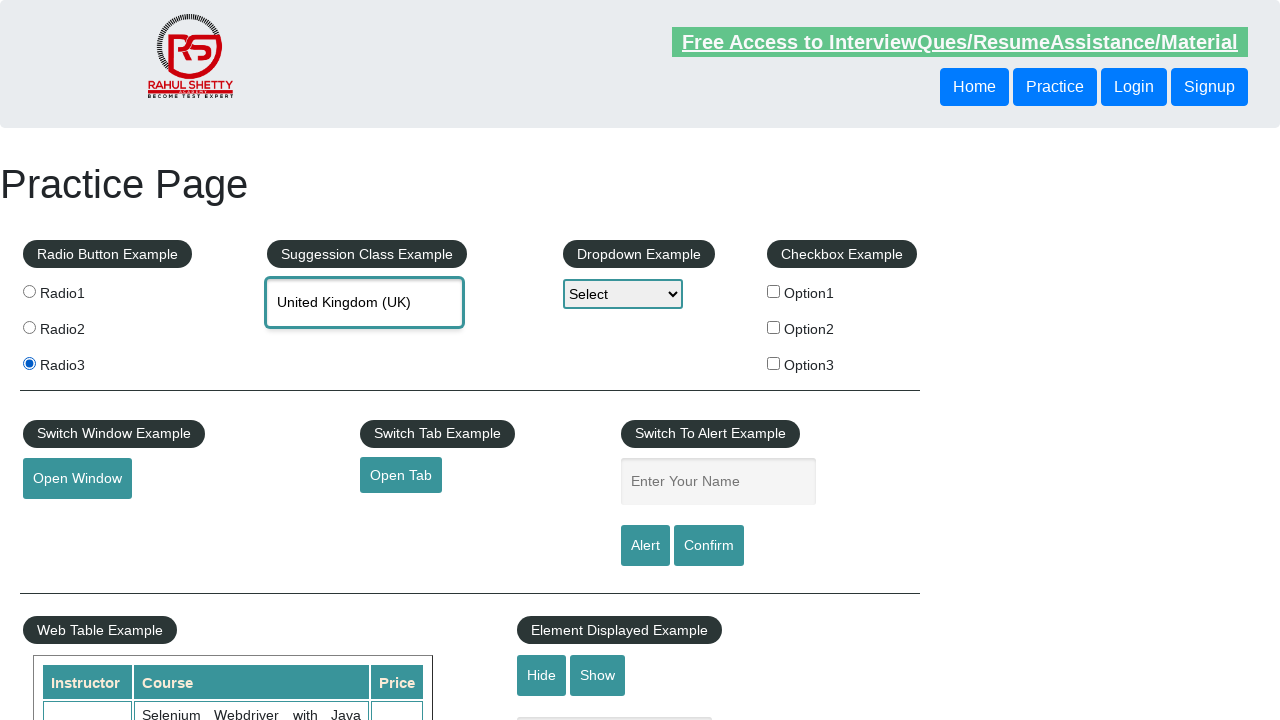

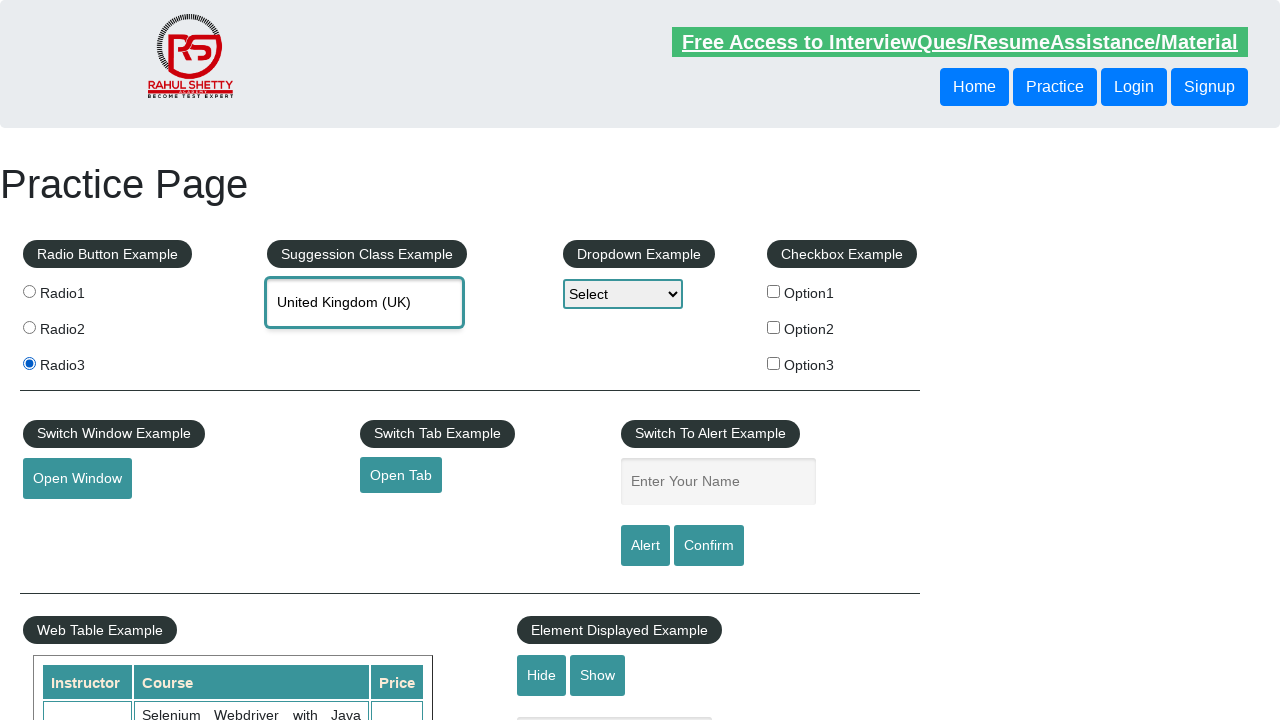